Tests a registration form by filling in personal details including name, address, email, phone, gender selection, and hobbies

Starting URL: https://demo.automationtesting.in/Register.html

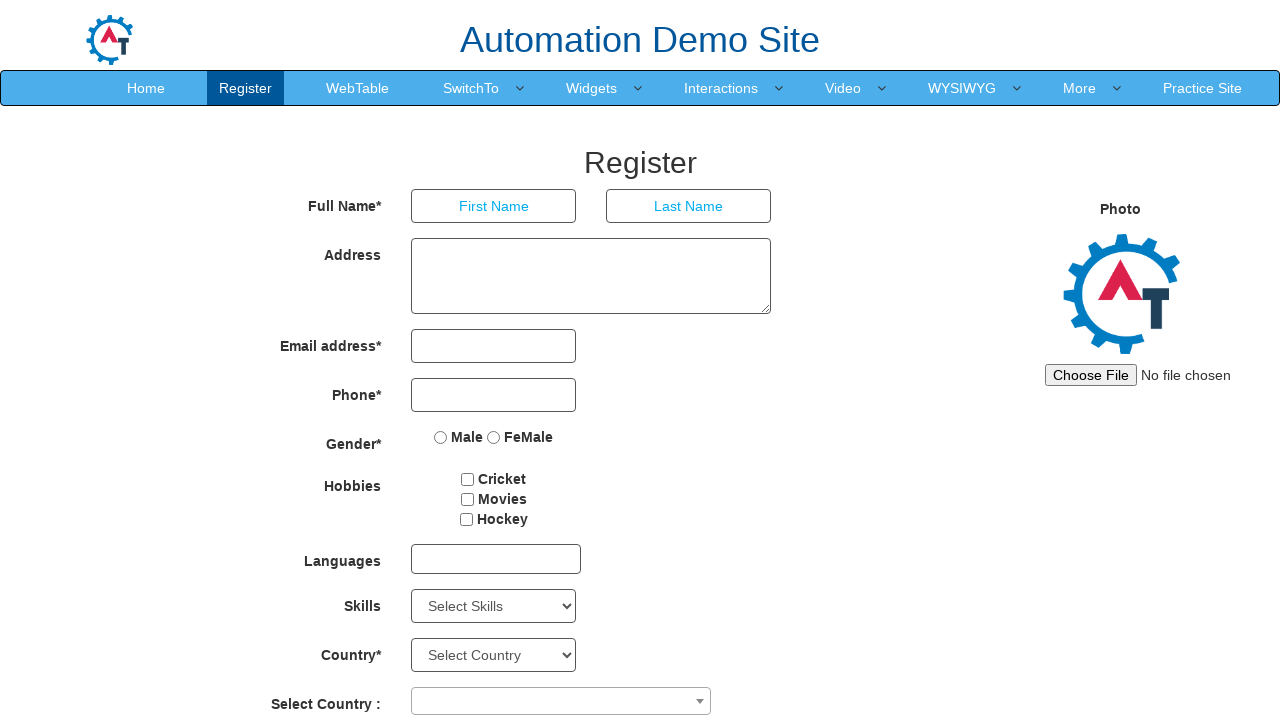

Located Register title element
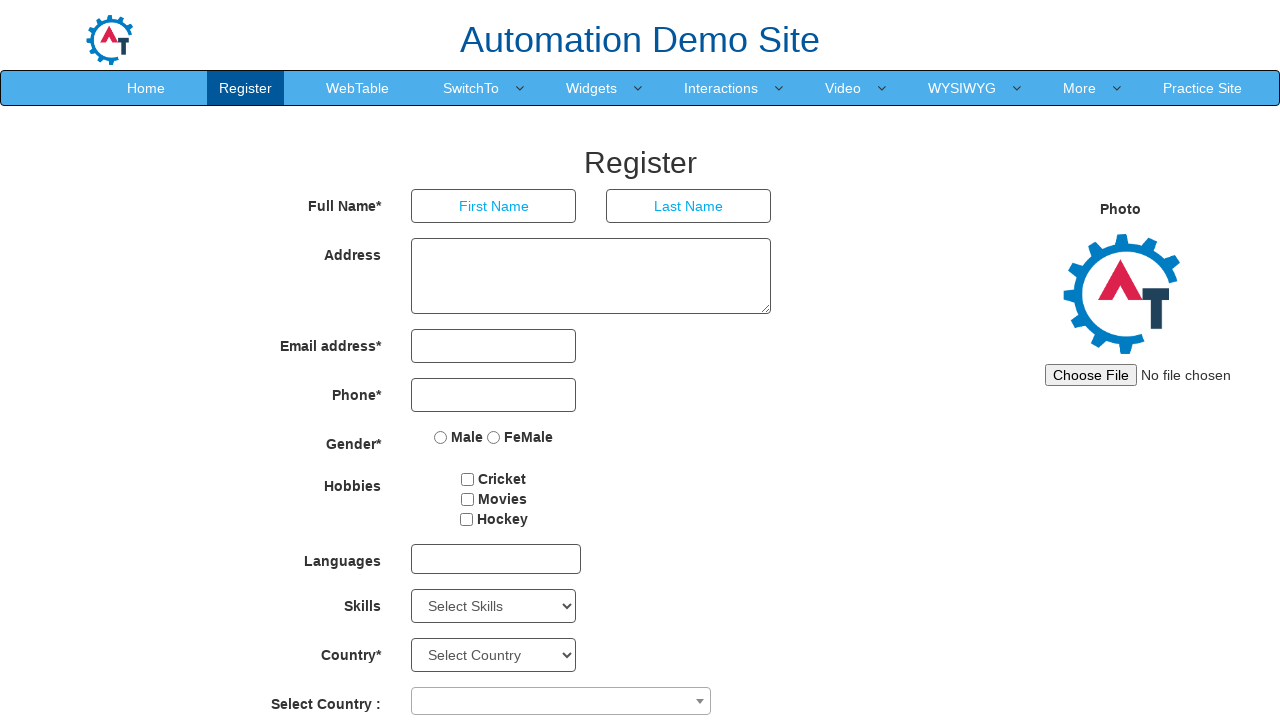

Verified Register title is present
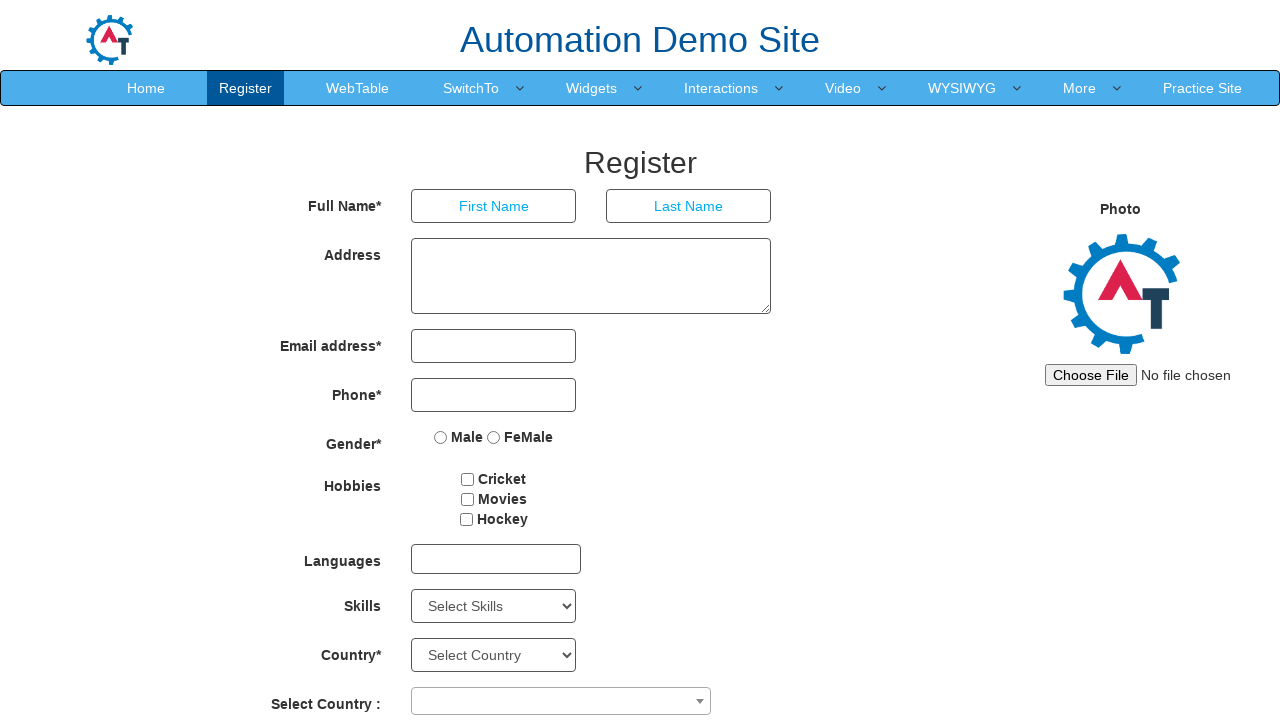

Located first name field
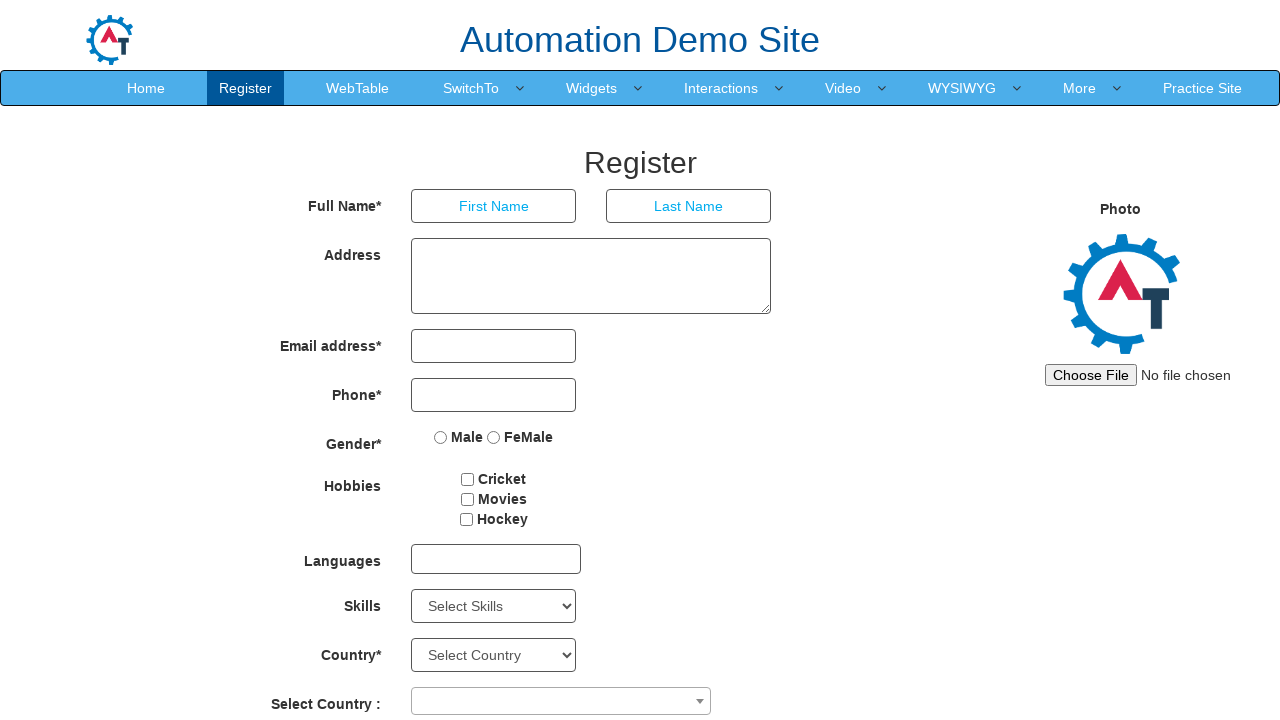

Filled first name field with 'Yamini' on xpath=//input[@placeholder='First Name']
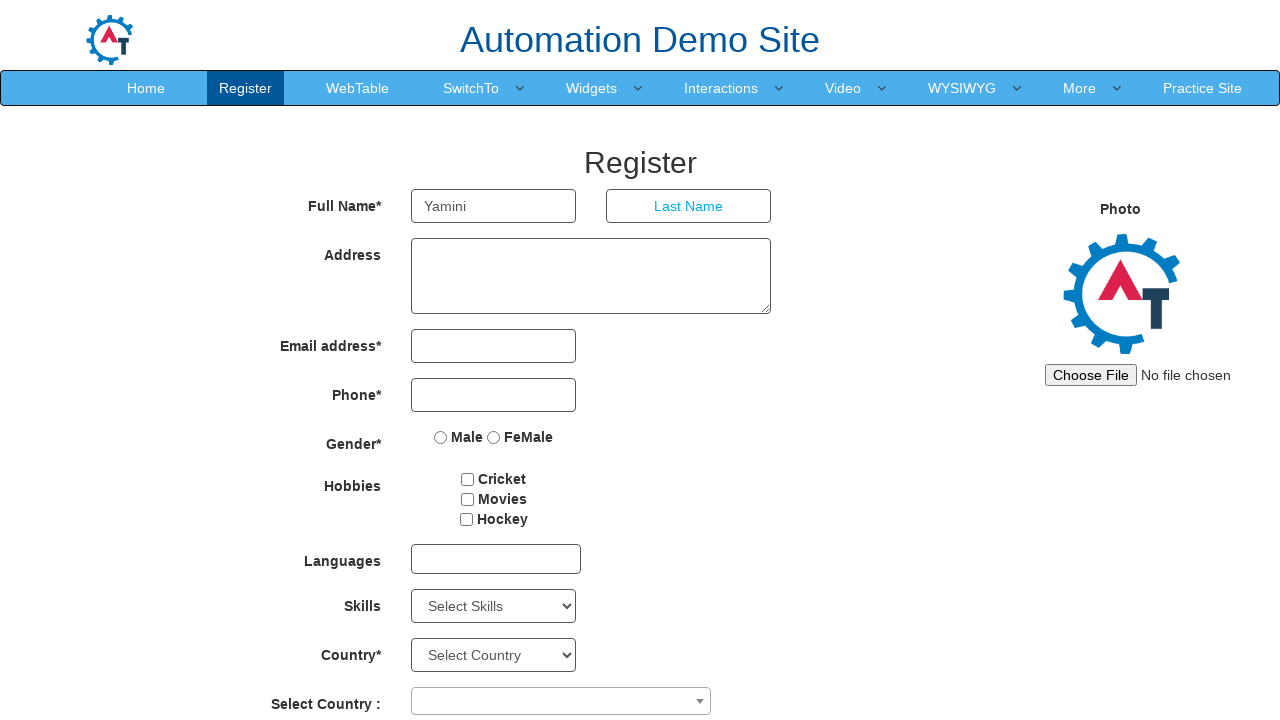

Filled last name field with 'Papudesi' on xpath=//input[@placeholder='Last Name']
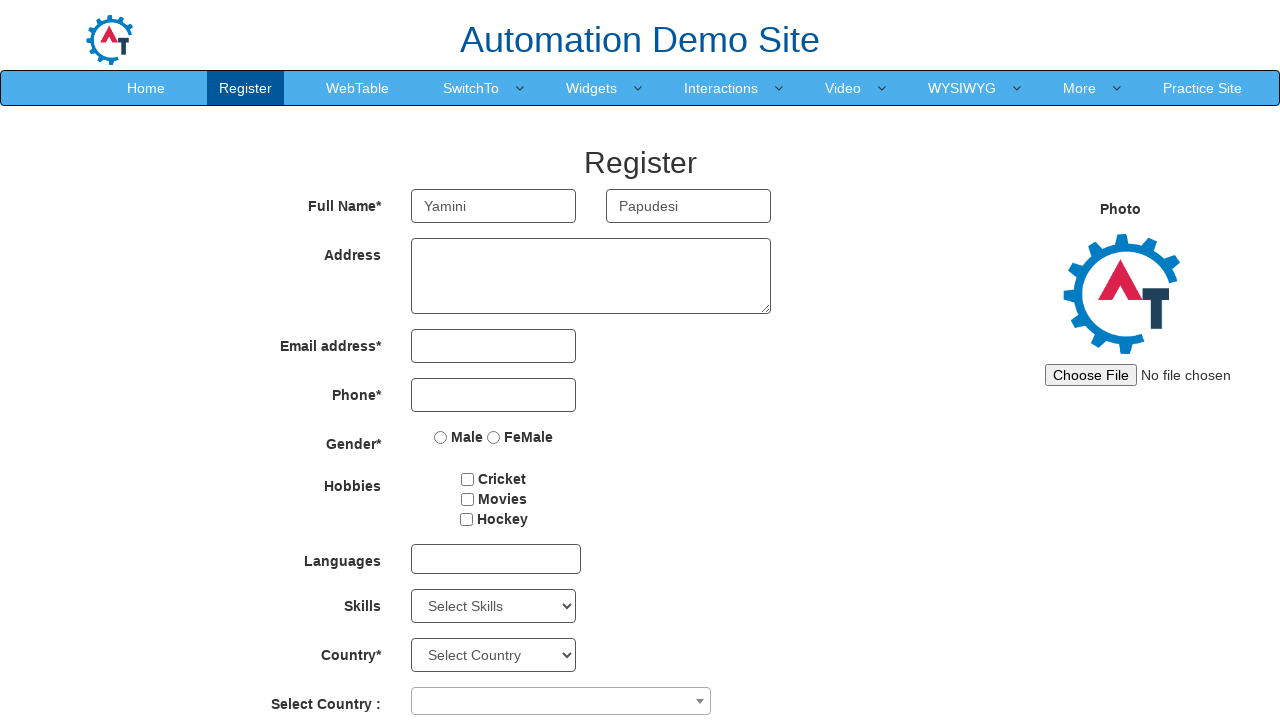

Filled address field with 'My Address' on xpath=//textarea[@ng-model='Adress']
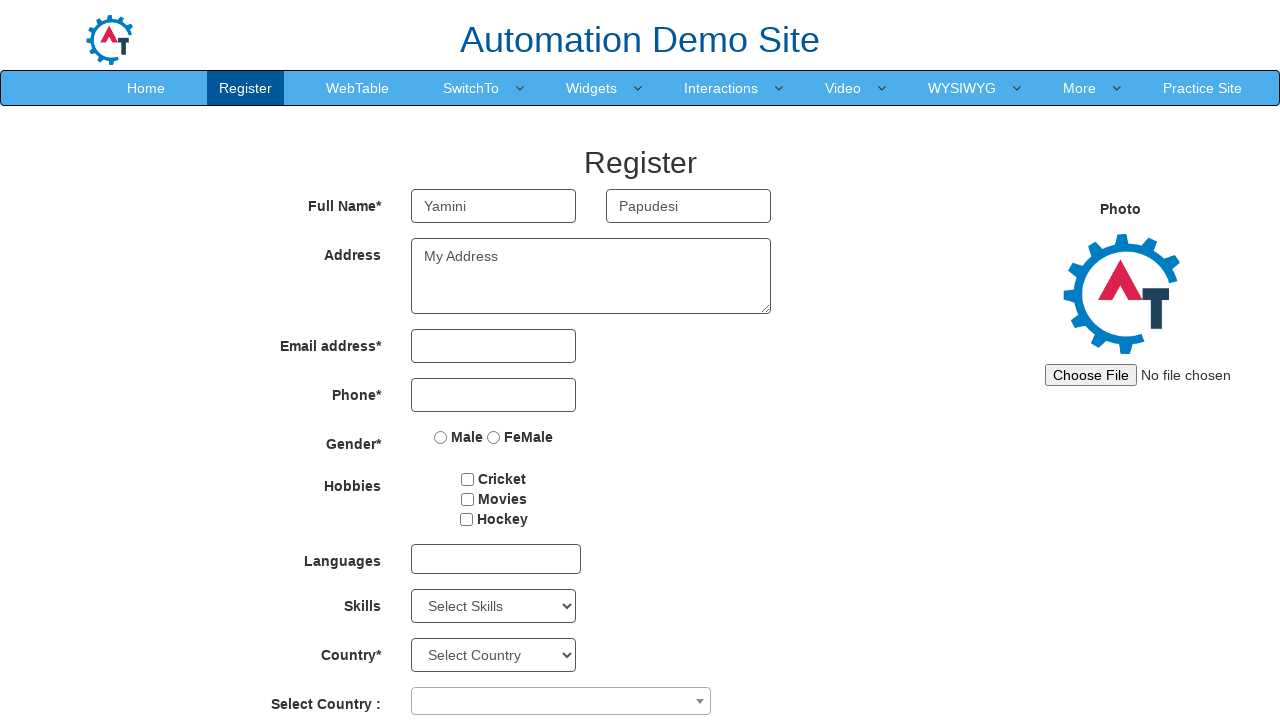

Filled email field with 'yaminipapudesi@gmail.com' on xpath=//input[@type='email']
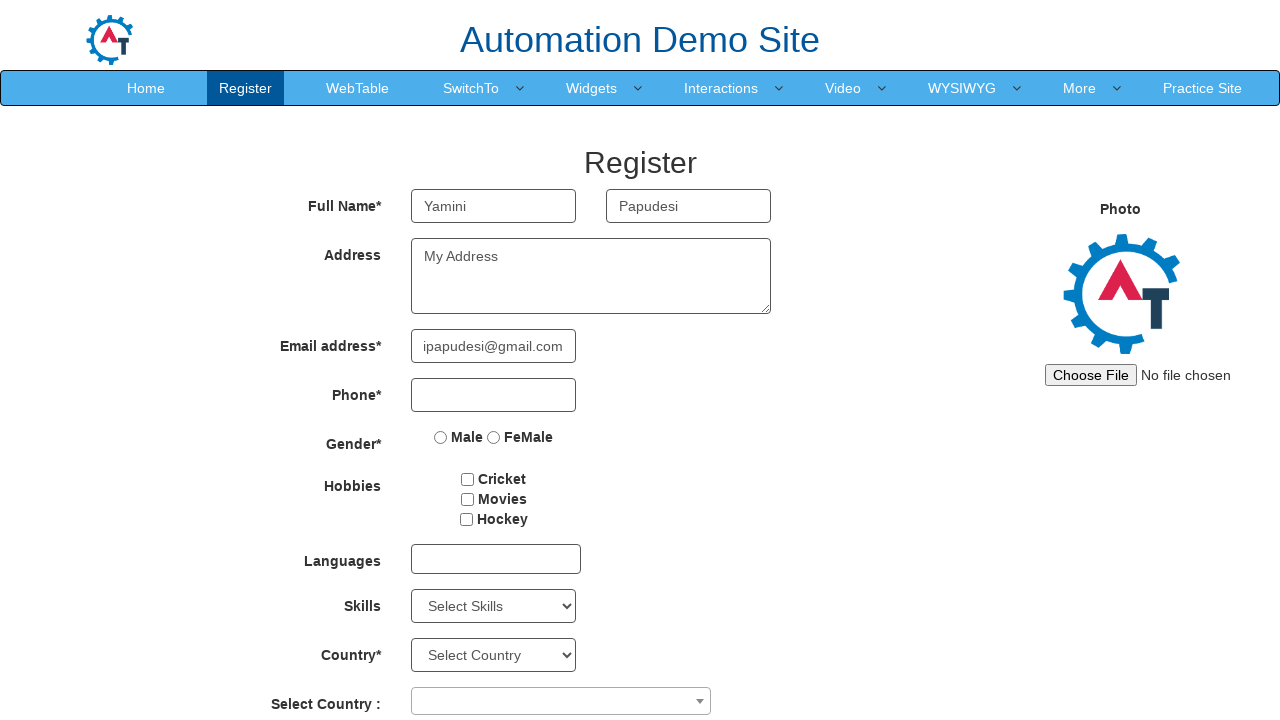

Filled phone number field with '704-562-8682' on xpath=//input[@type='tel']
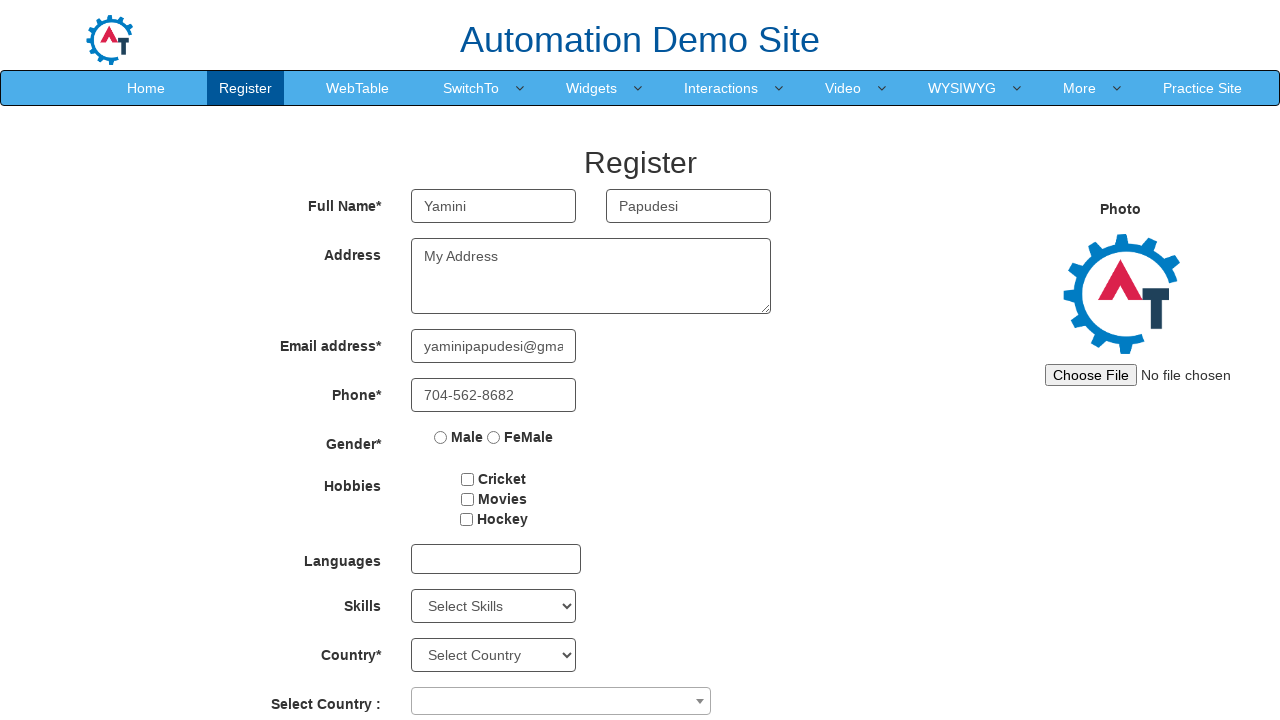

Clicked Male radio button at (441, 437) on xpath=//input[@value='Male']
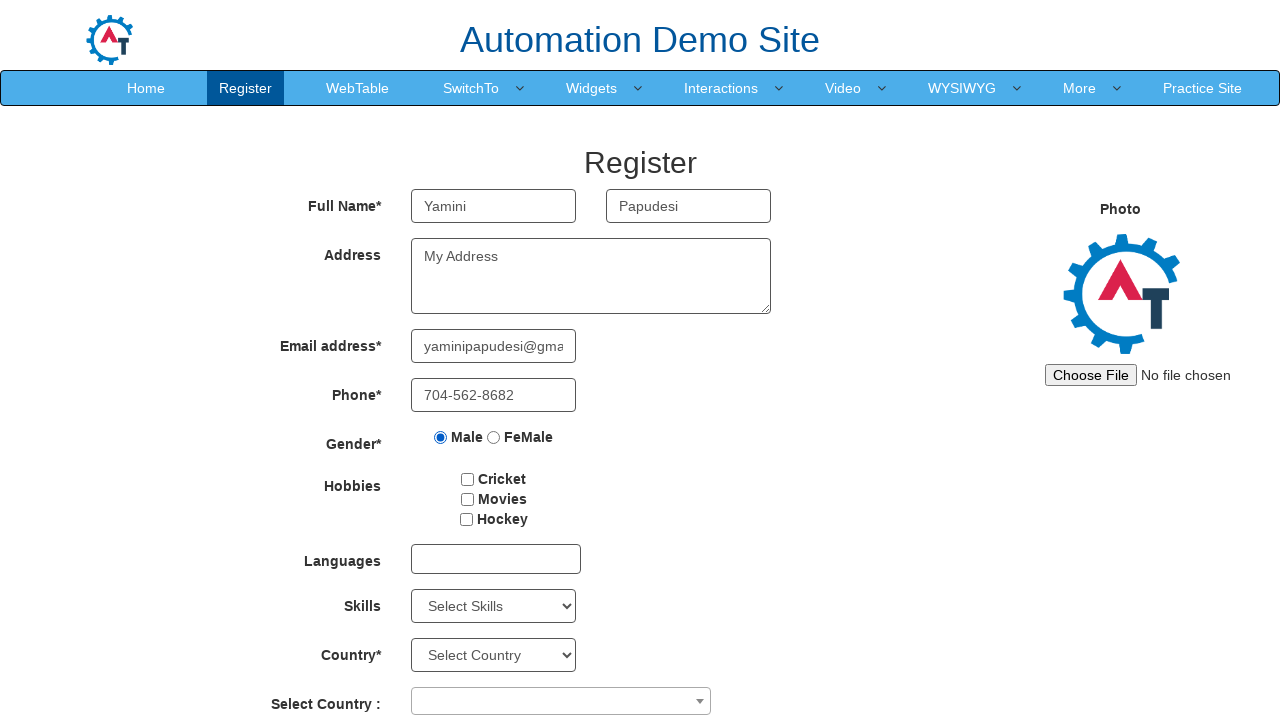

Clicked Female radio button at (494, 437) on xpath=//input[@value='FeMale']
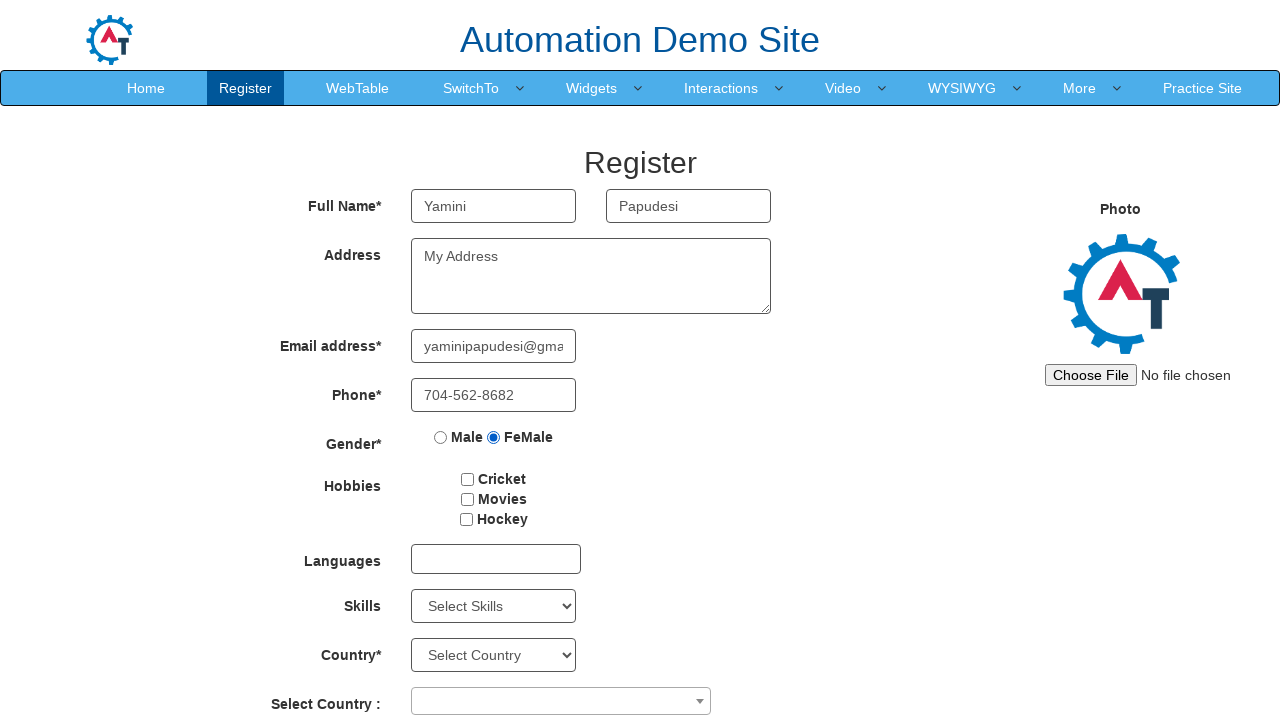

Located hobbies section label
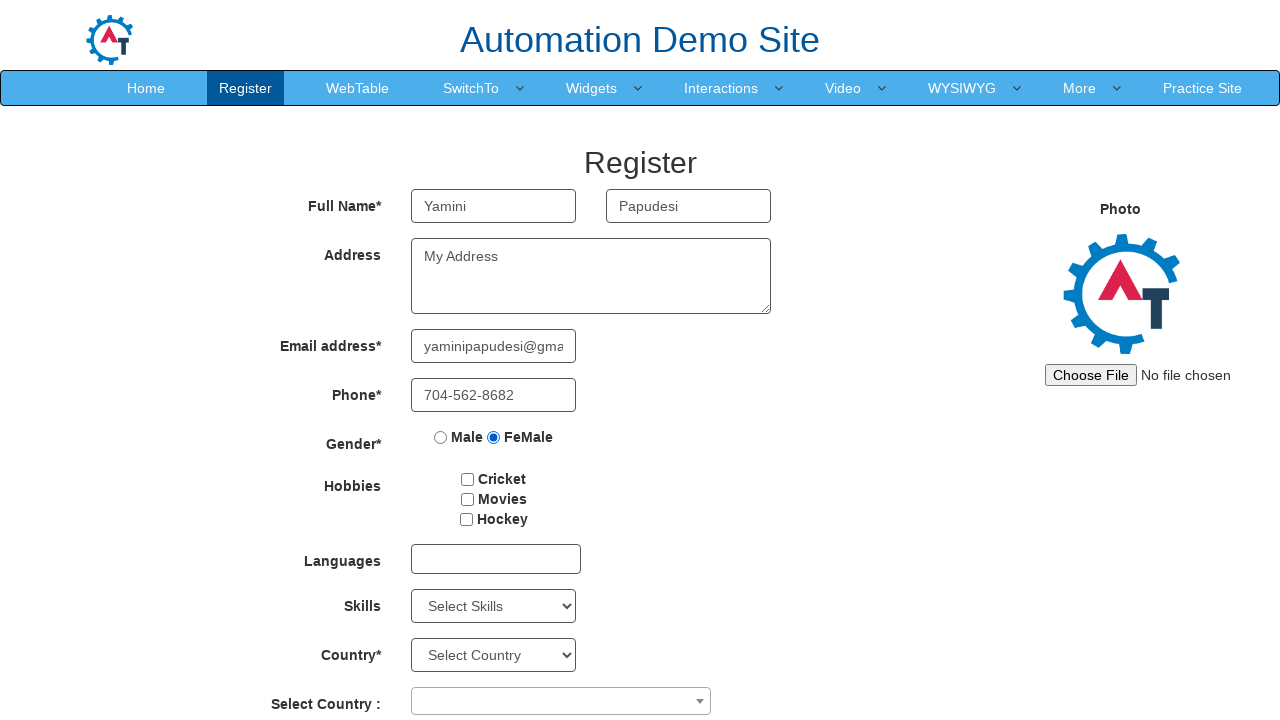

Verified Hobbies section is present
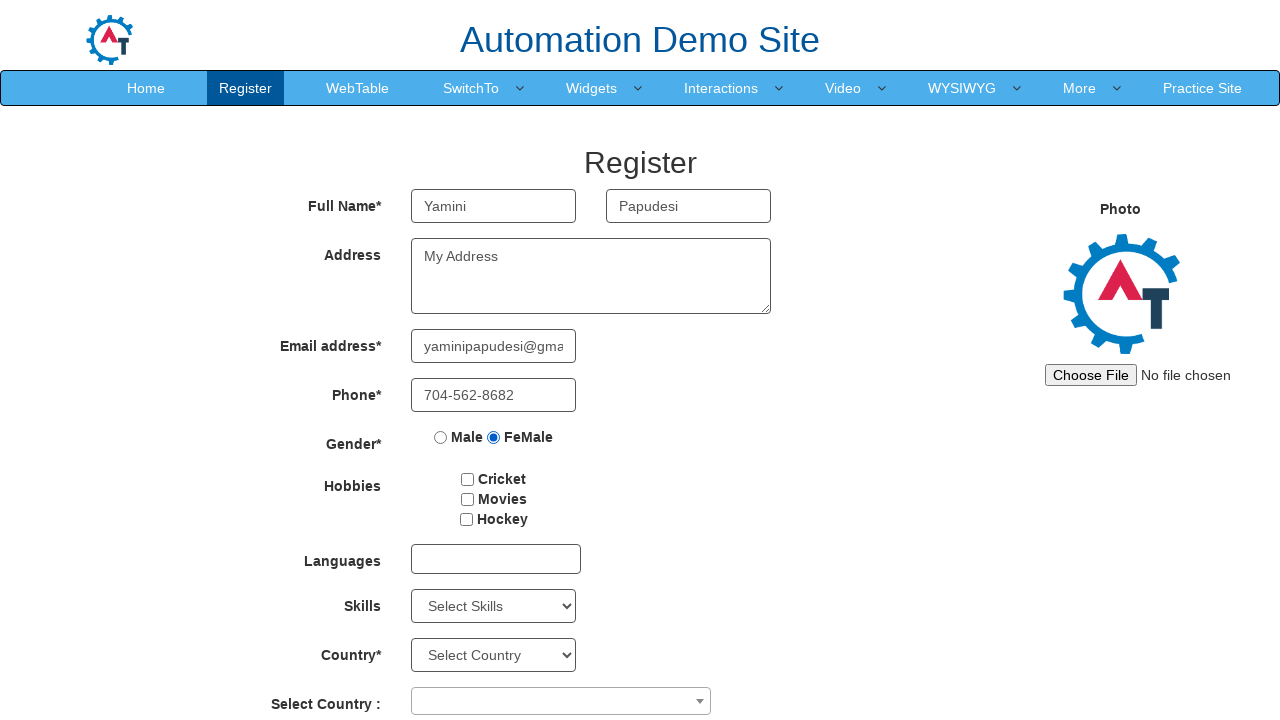

Checked first hobby checkbox at (468, 479) on xpath=//input[@id='checkbox1']
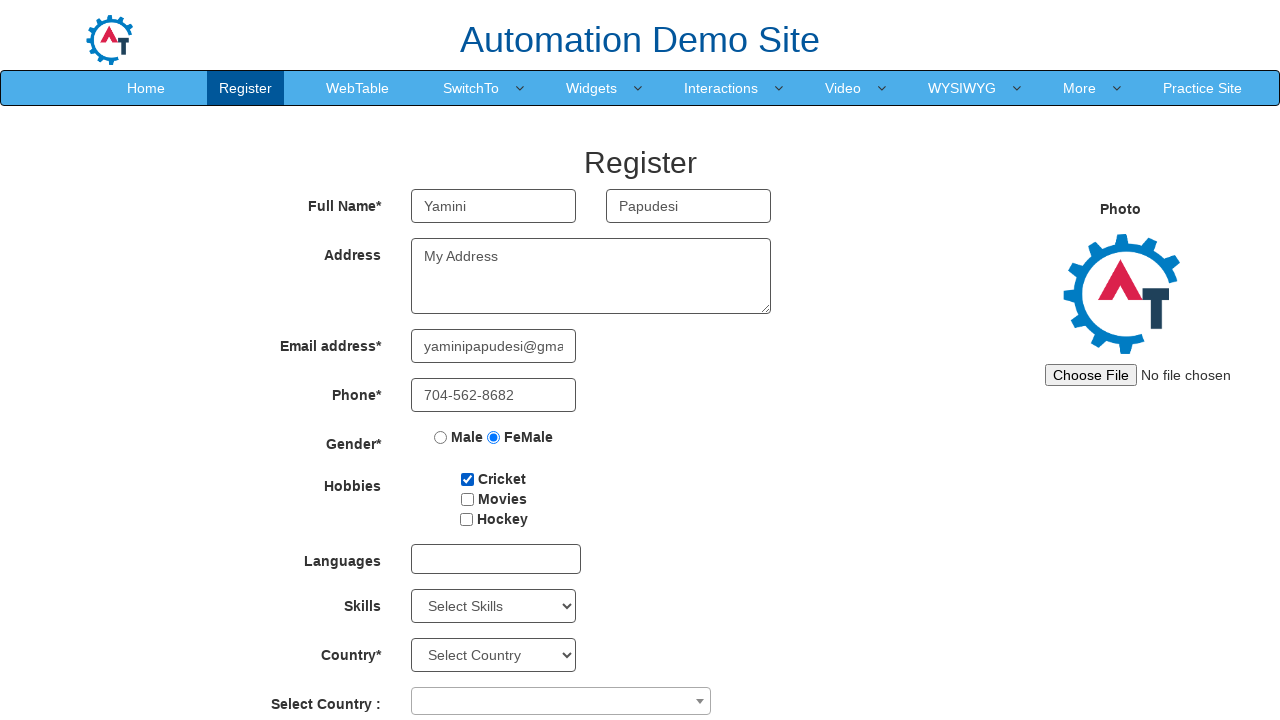

Checked second hobby checkbox at (467, 499) on xpath=//input[@id='checkbox2']
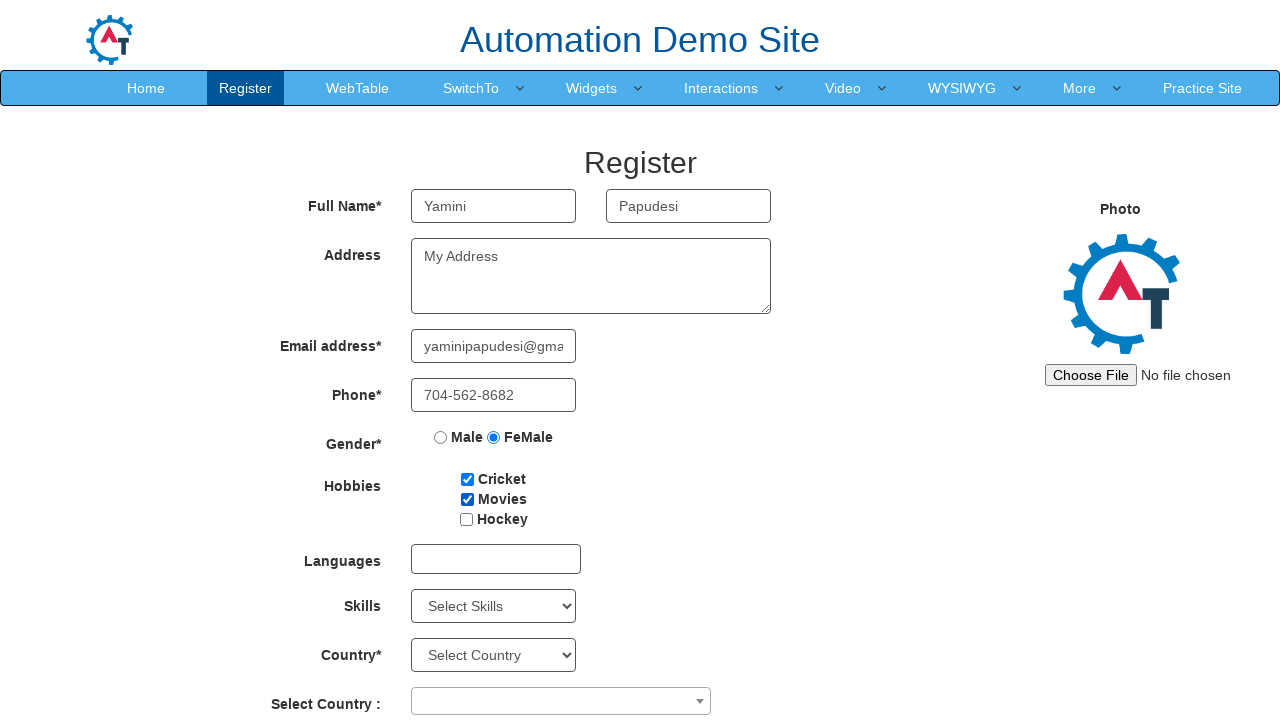

Checked third hobby checkbox at (466, 519) on xpath=//input[@id='checkbox3']
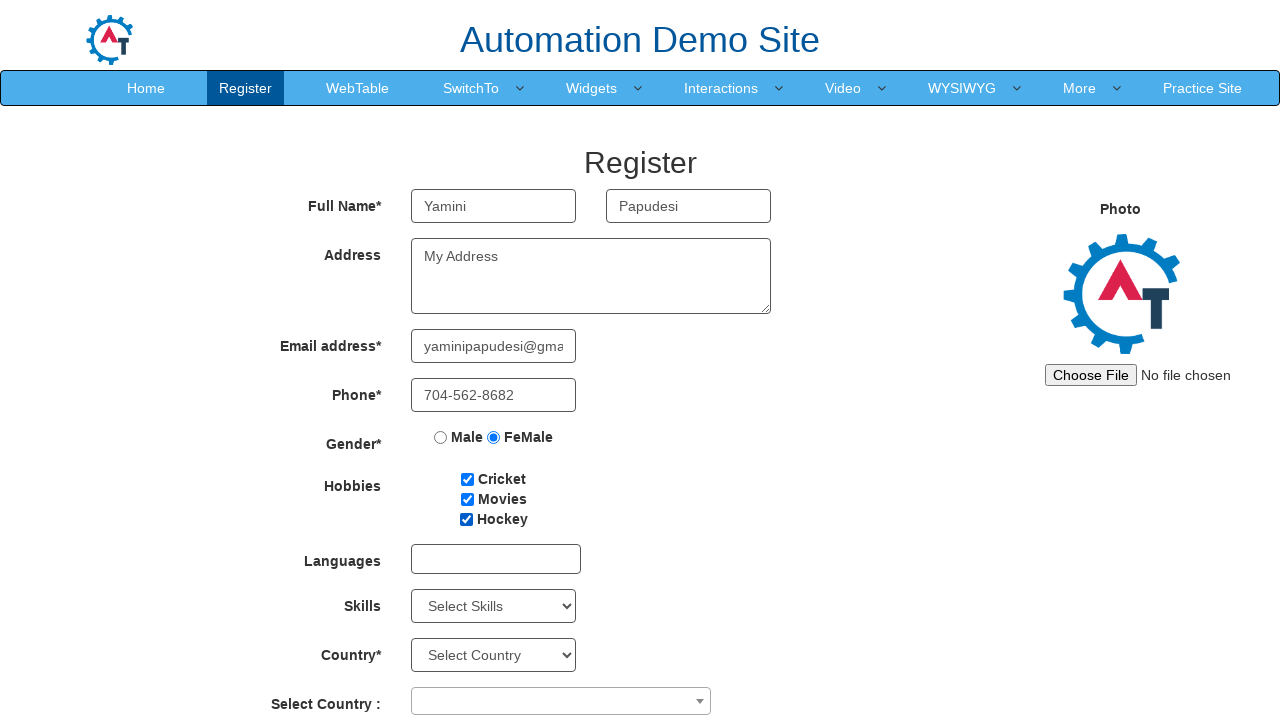

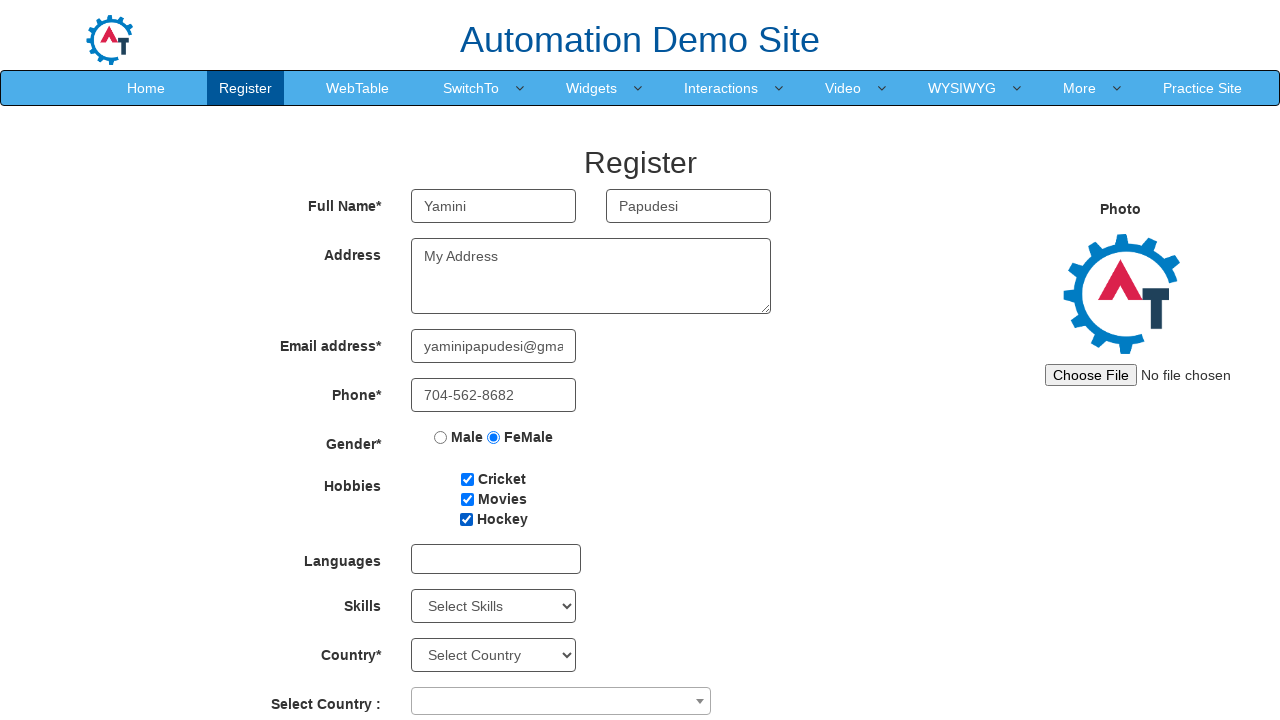